Navigates between ipinfo.io and lambdatest.com websites, visiting ipinfo.io twice and lambdatest.com once in sequence.

Starting URL: https://ipinfo.io/

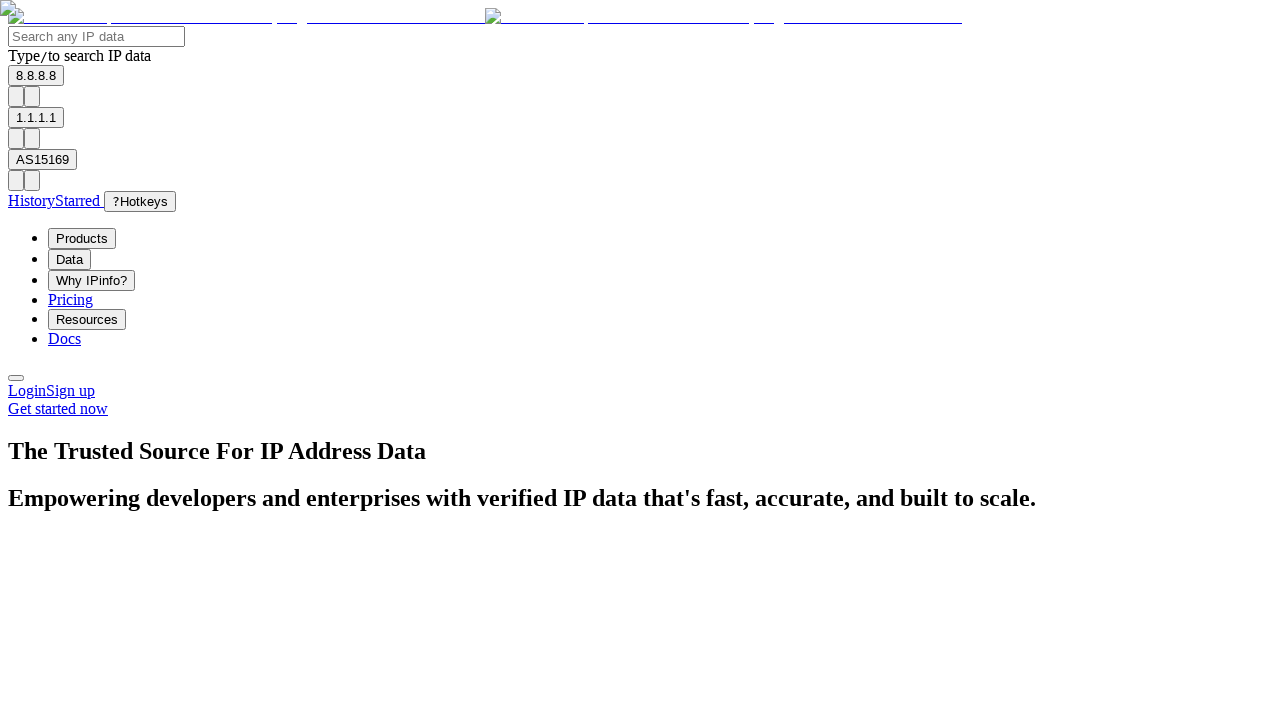

Navigated to ipinfo.io (first visit)
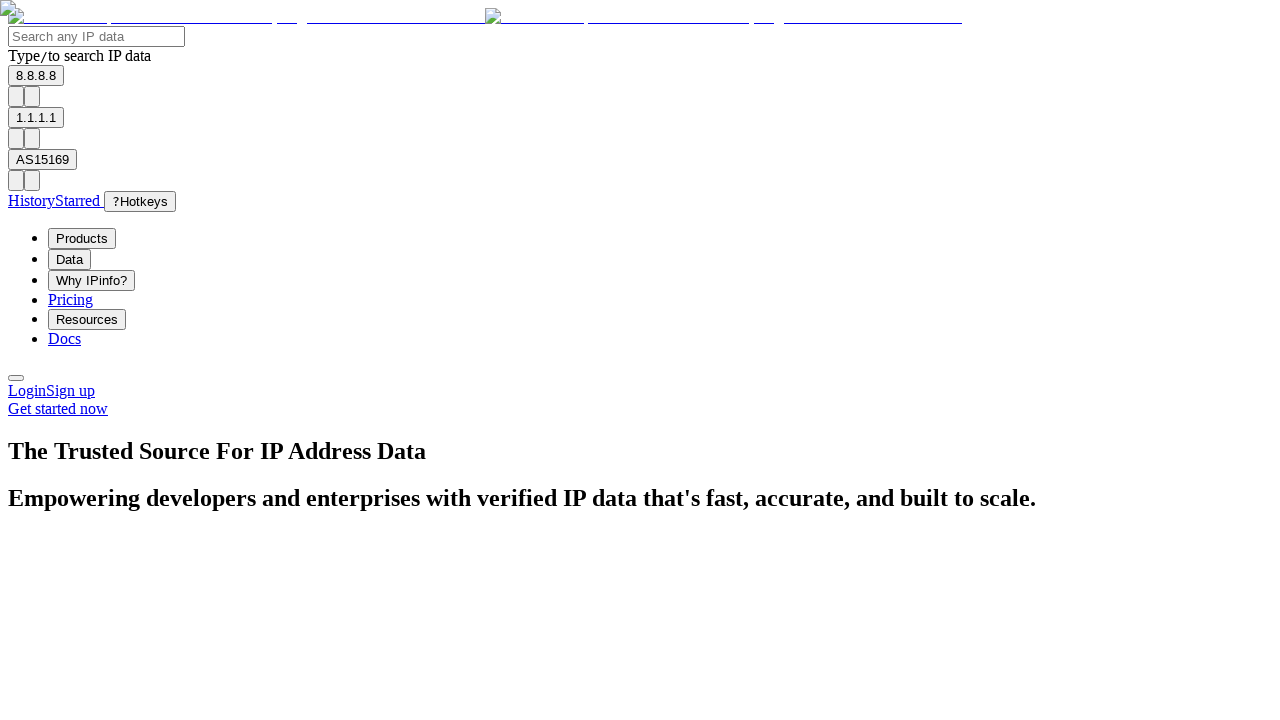

Navigated to lambdatest.com
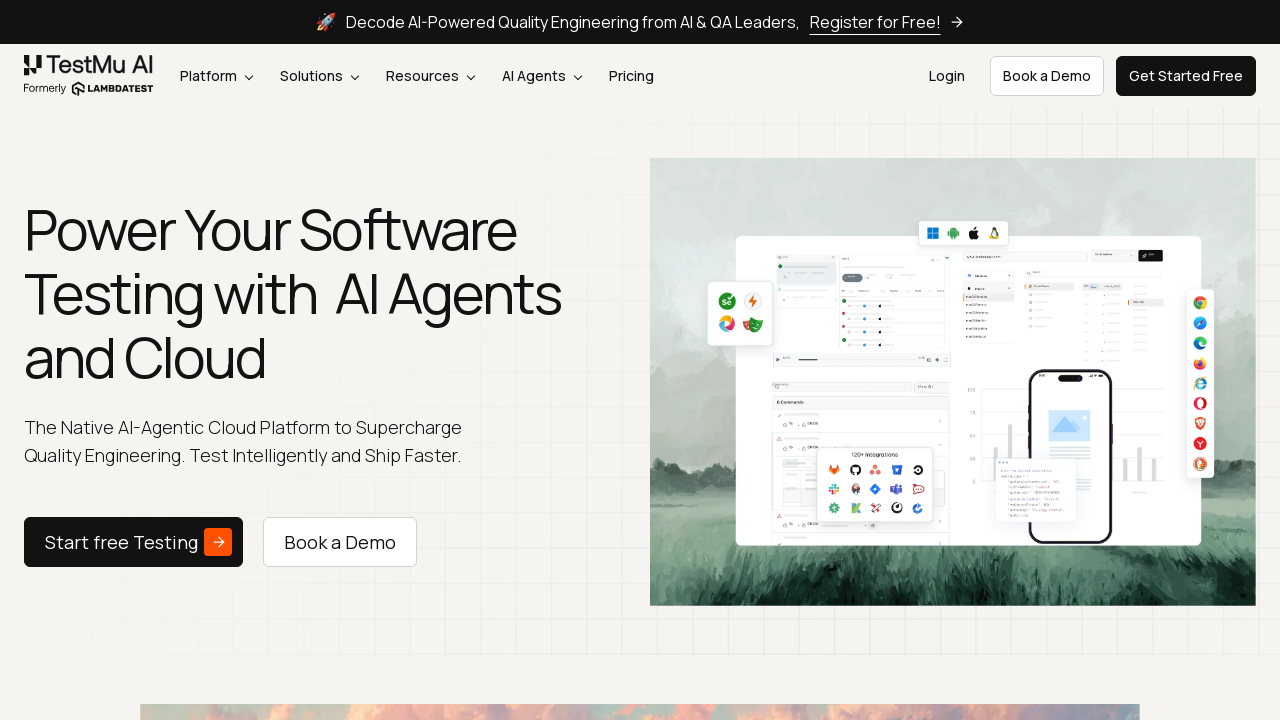

Navigated to ipinfo.io (second visit)
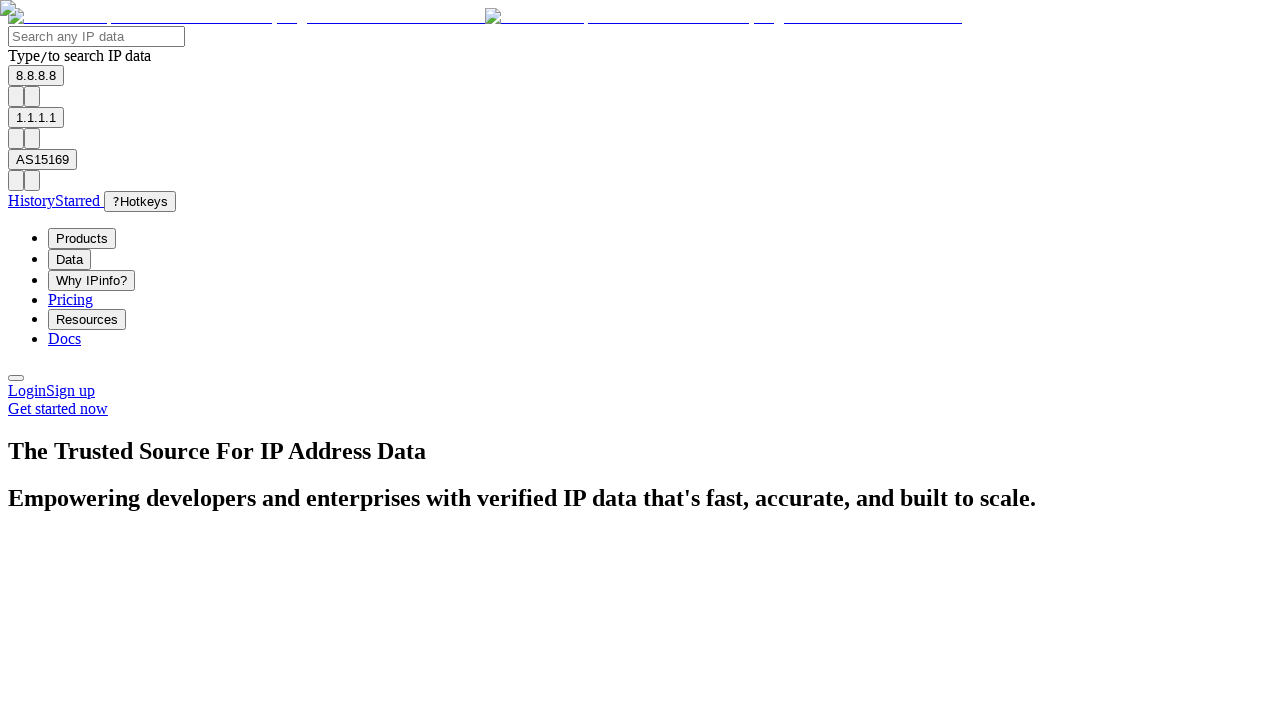

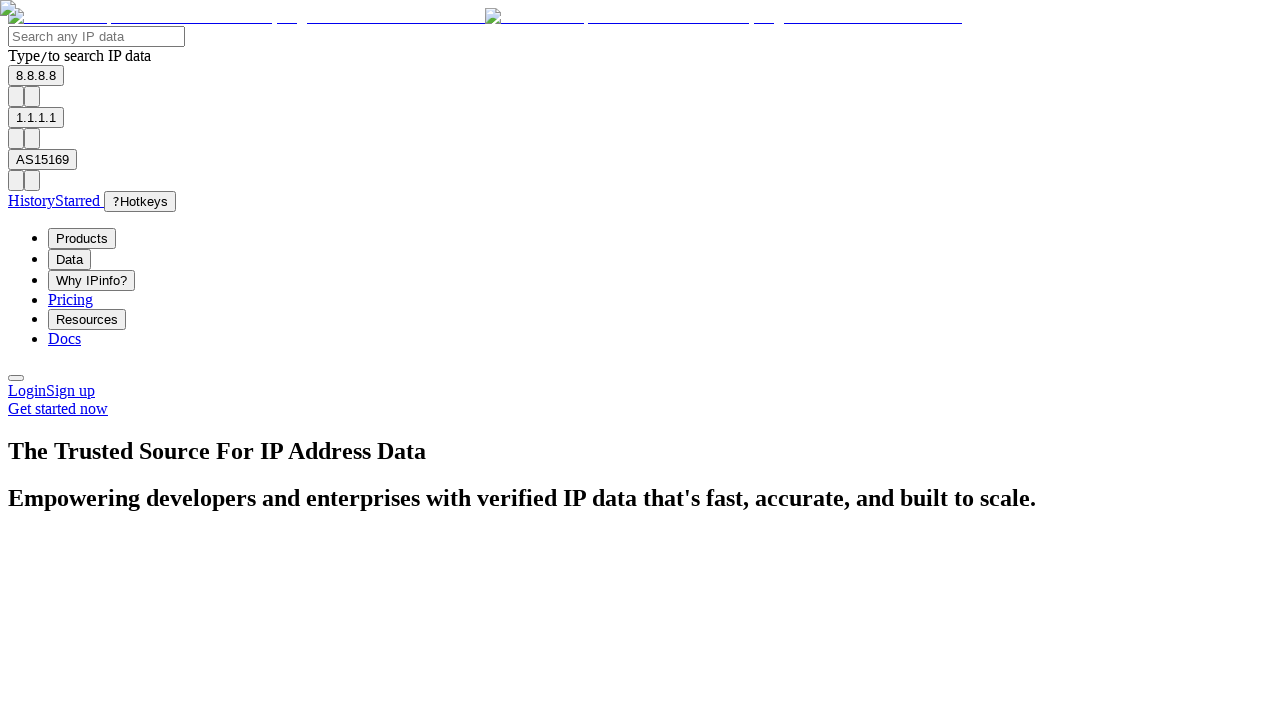